Demonstrates handling of browser alerts by clicking a button to trigger a prompt alert and entering text

Starting URL: https://demoqa.com/alerts

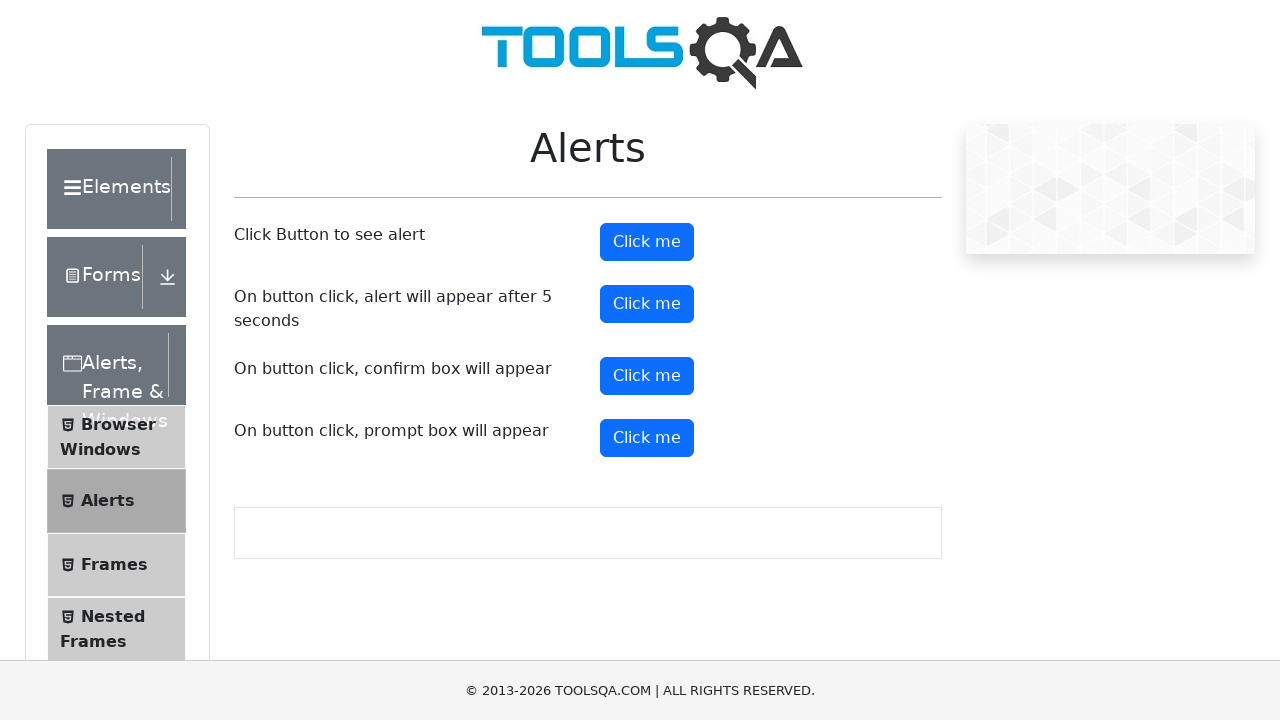

Clicked prompt button to trigger alert at (647, 438) on #promtButton
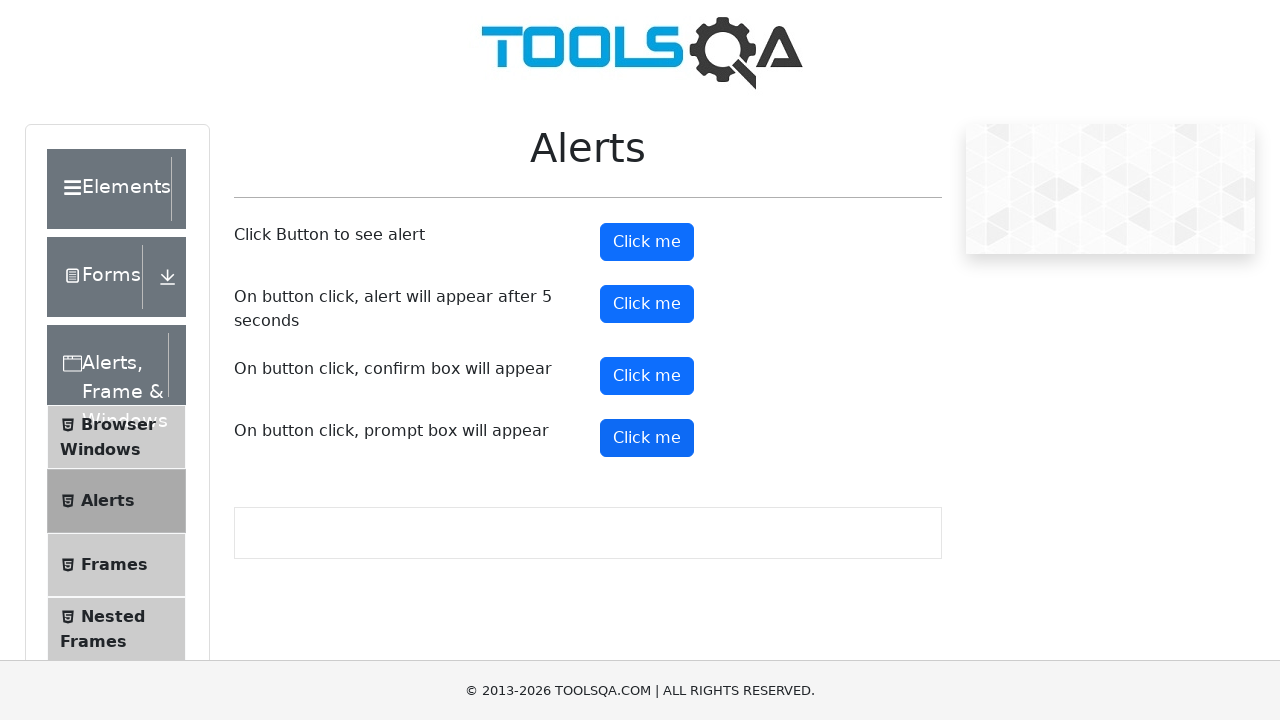

Set up dialog handler to accept prompt with text 'hai'
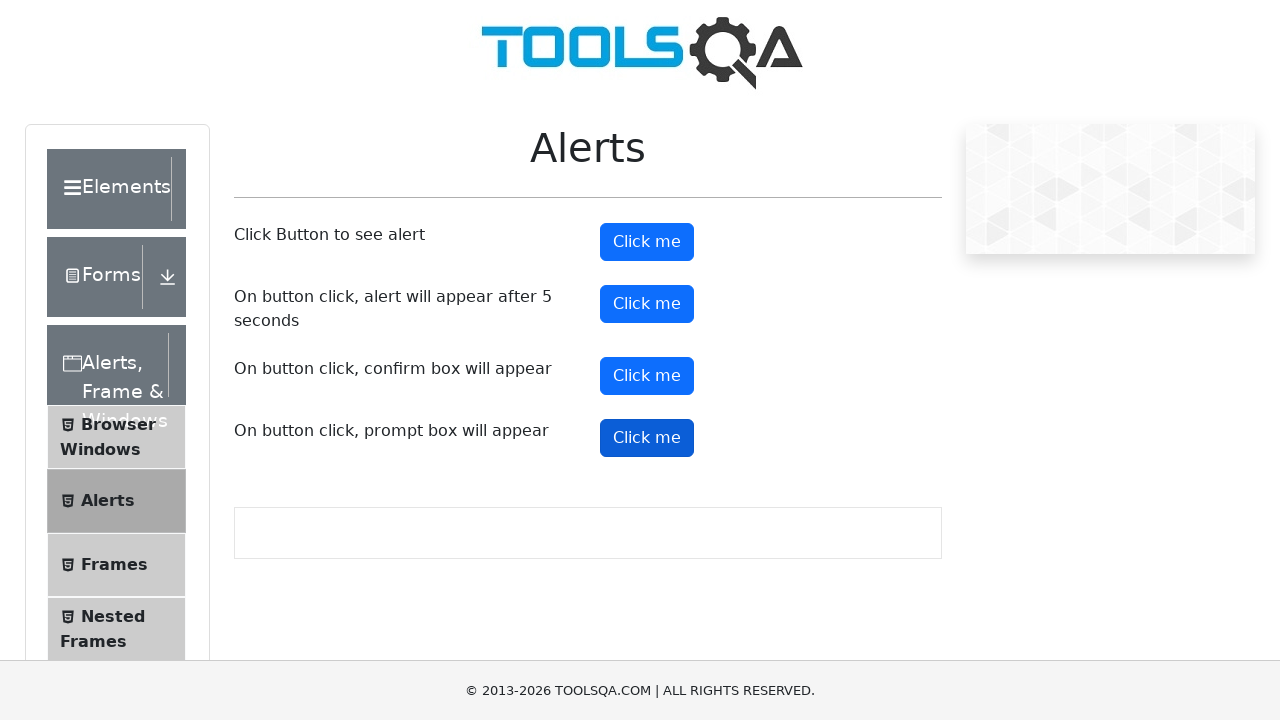

Clicked prompt button again to trigger alert with handler active at (647, 438) on #promtButton
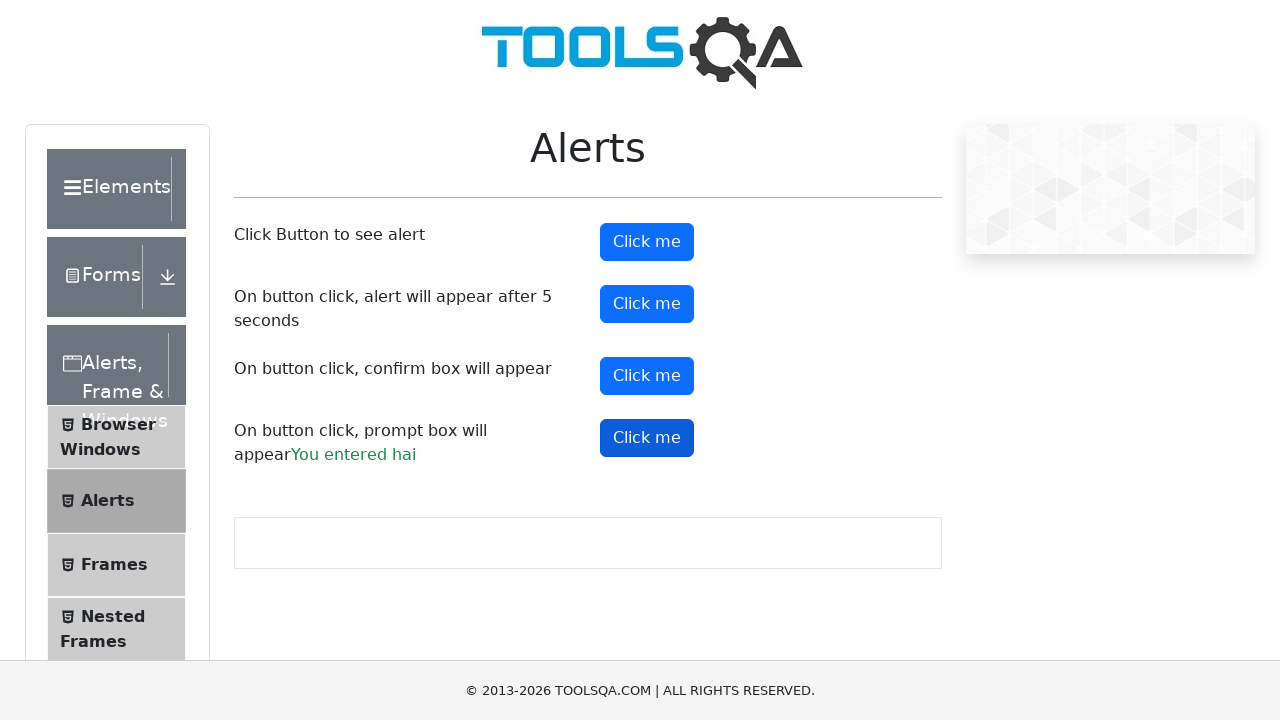

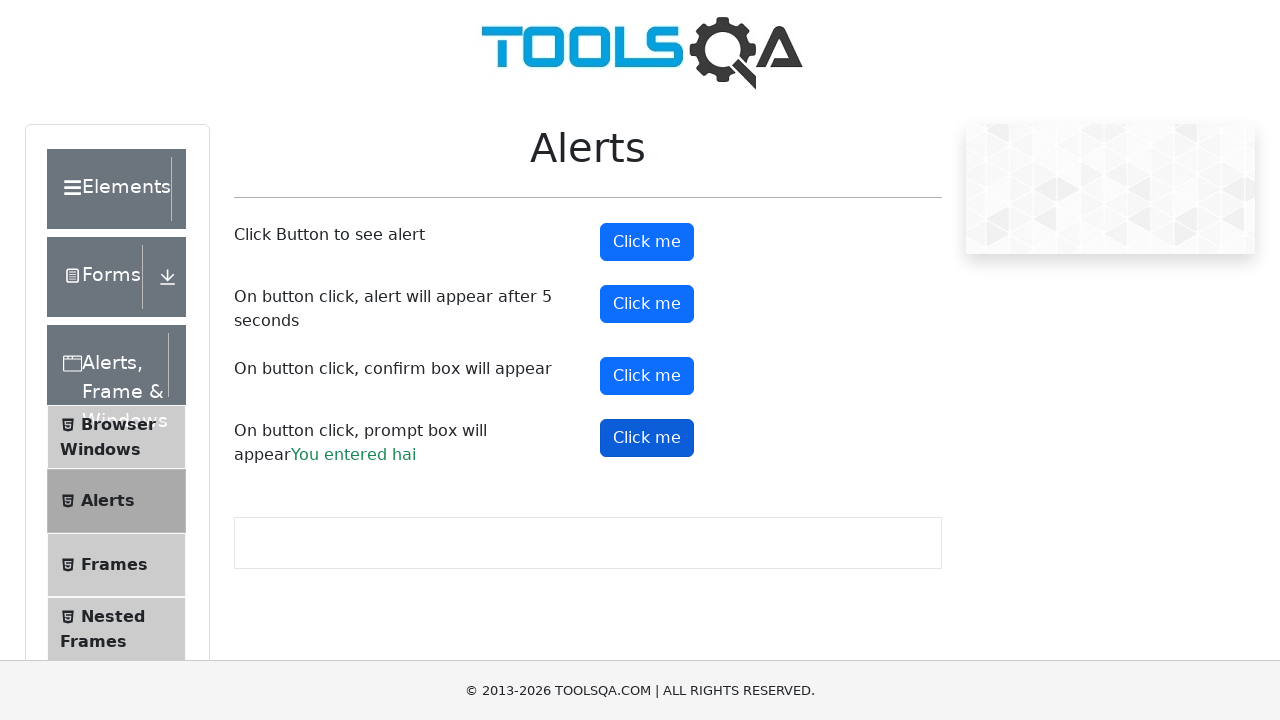